Fills a text input field with text and submits the form by clicking the submit button

Starting URL: https://www.selenium.dev/selenium/web/web-form.html

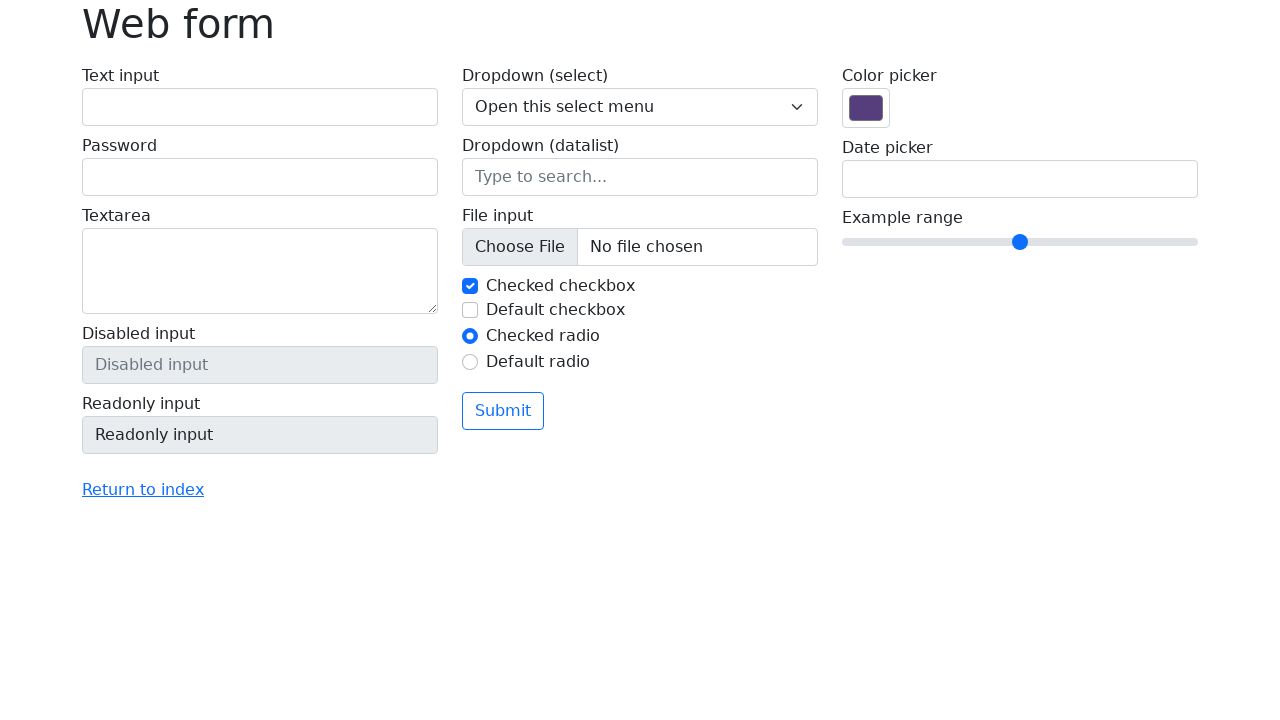

Filled text input field with 'Learning' on input[name='my-text']
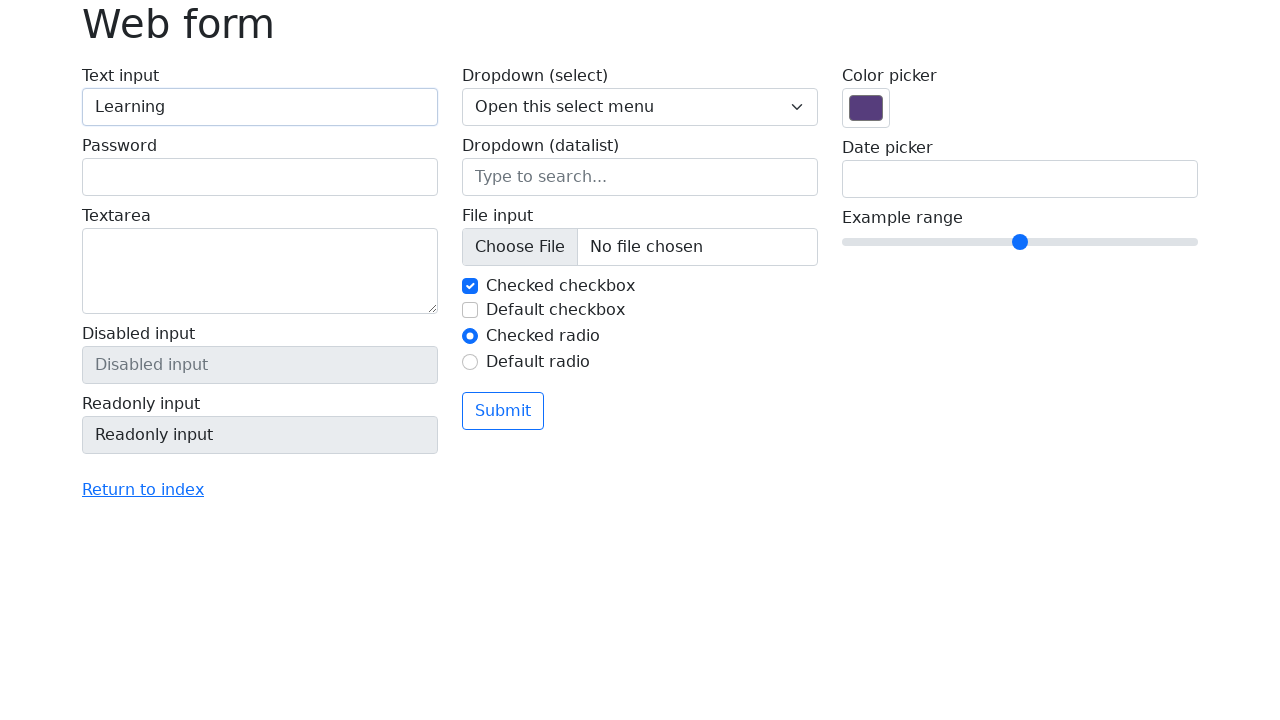

Clicked the submit button at (503, 411) on button
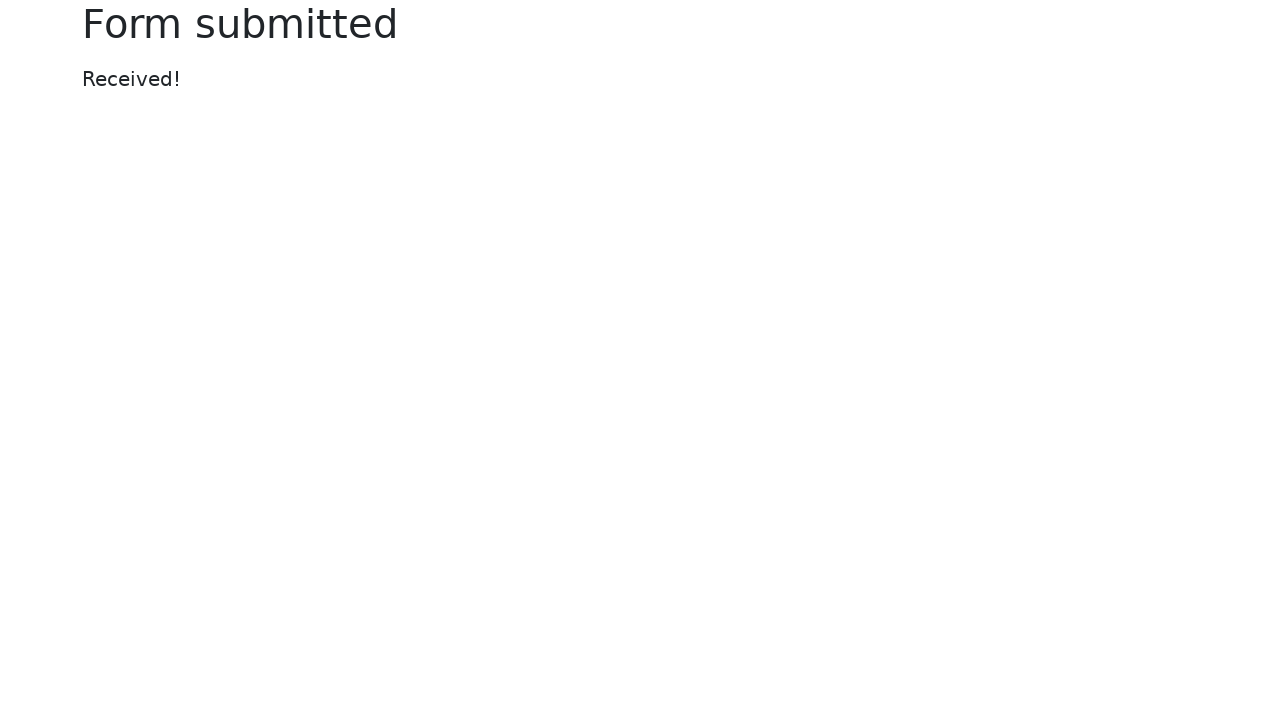

Success message appeared
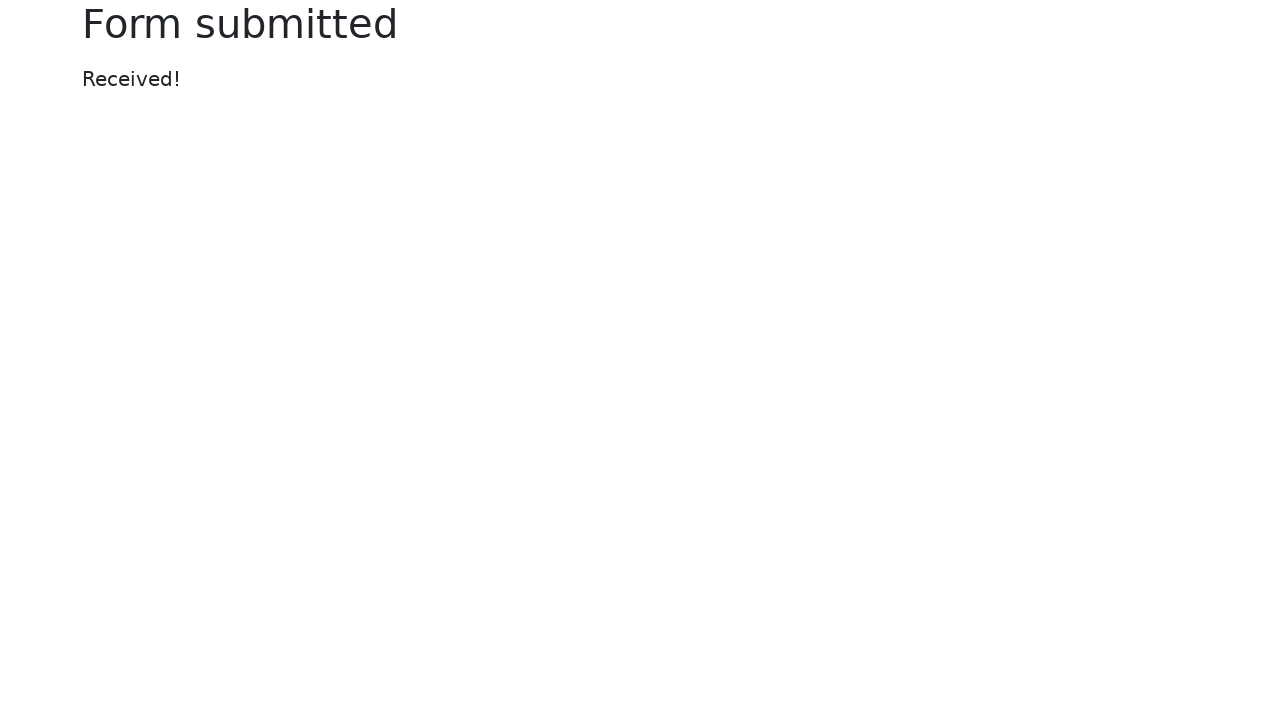

Located success message element
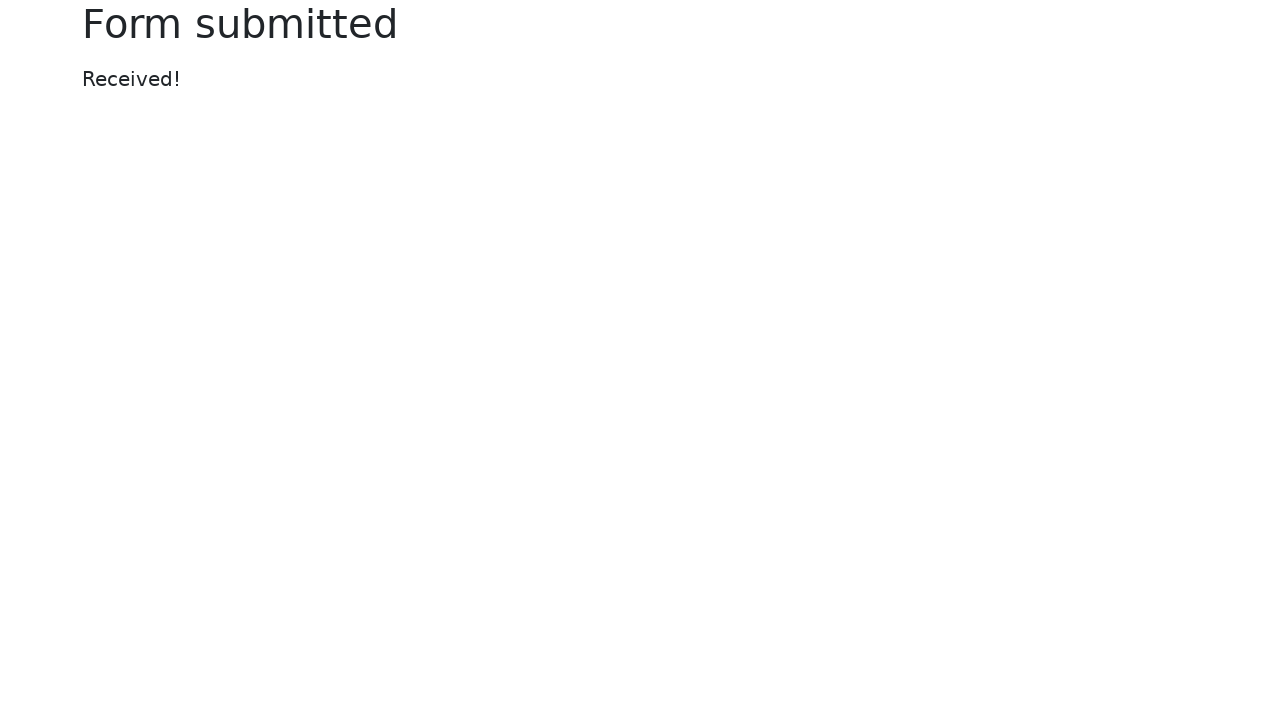

Verified success message displays 'Received!'
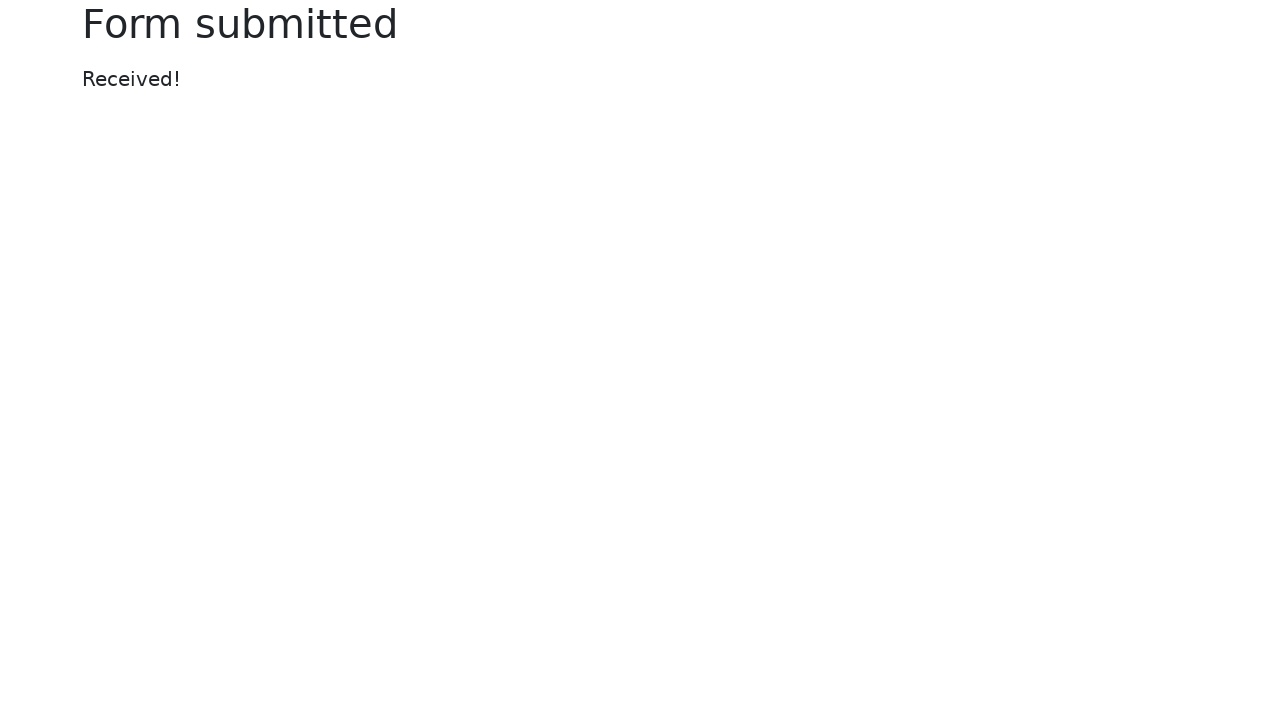

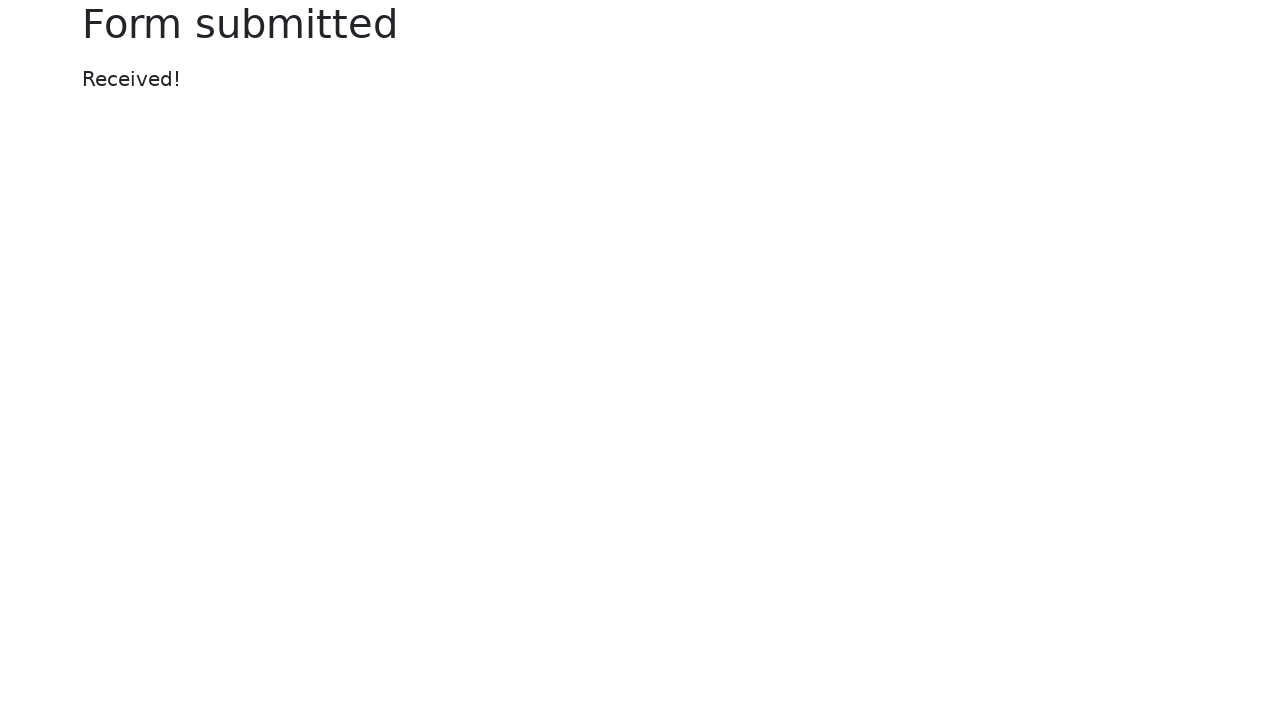